Tests small modal dialog functionality by opening and closing it

Starting URL: https://demoqa.com/modal-dialogs

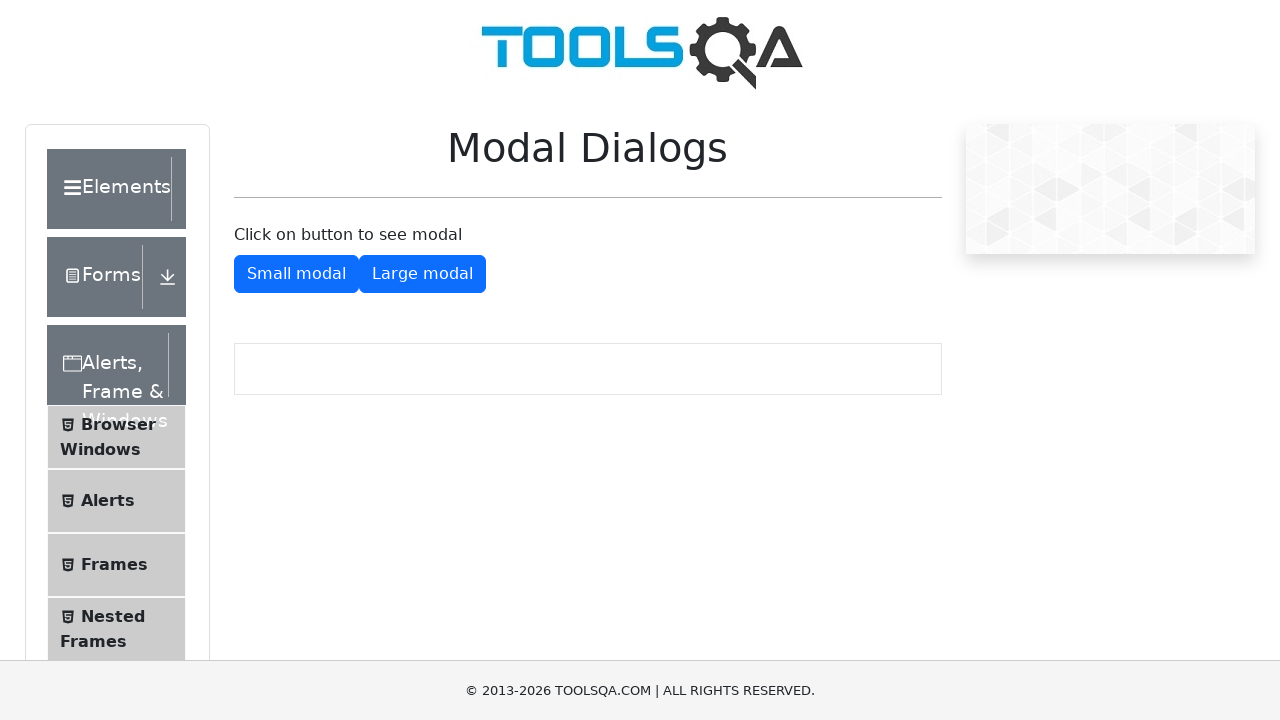

Clicked button to show small modal at (296, 274) on #showSmallModal
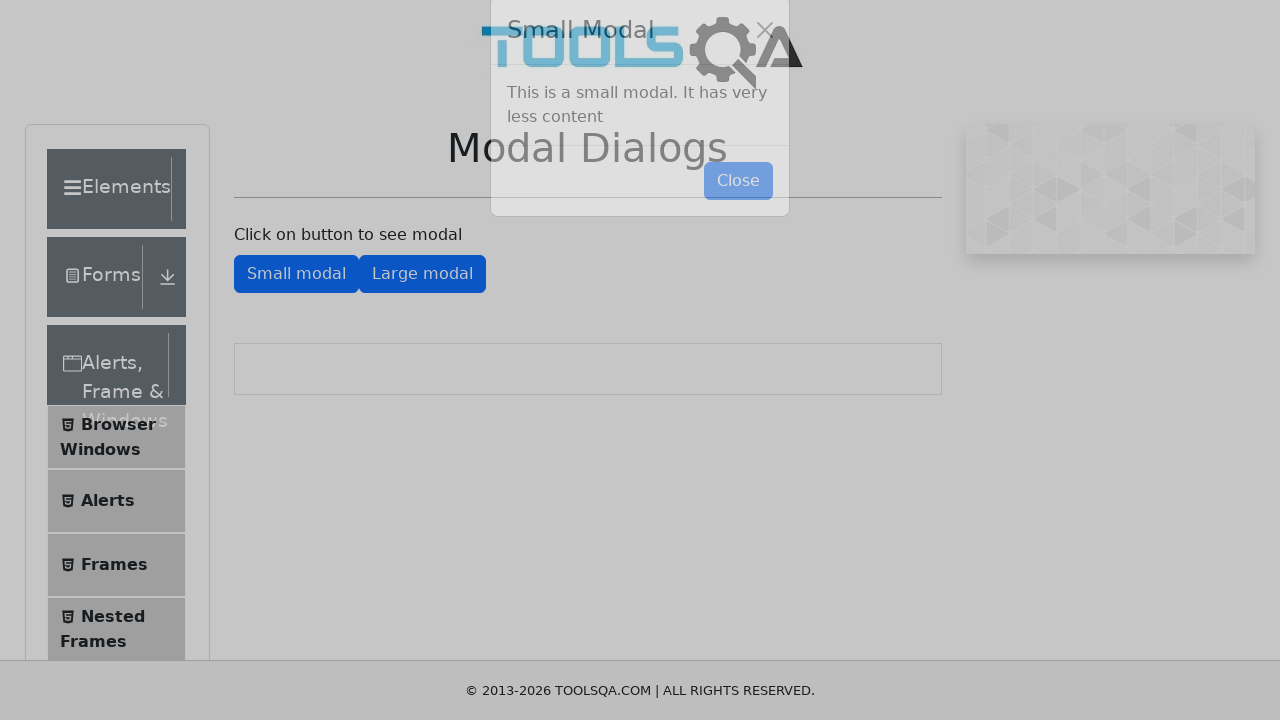

Small modal appeared and close button is visible
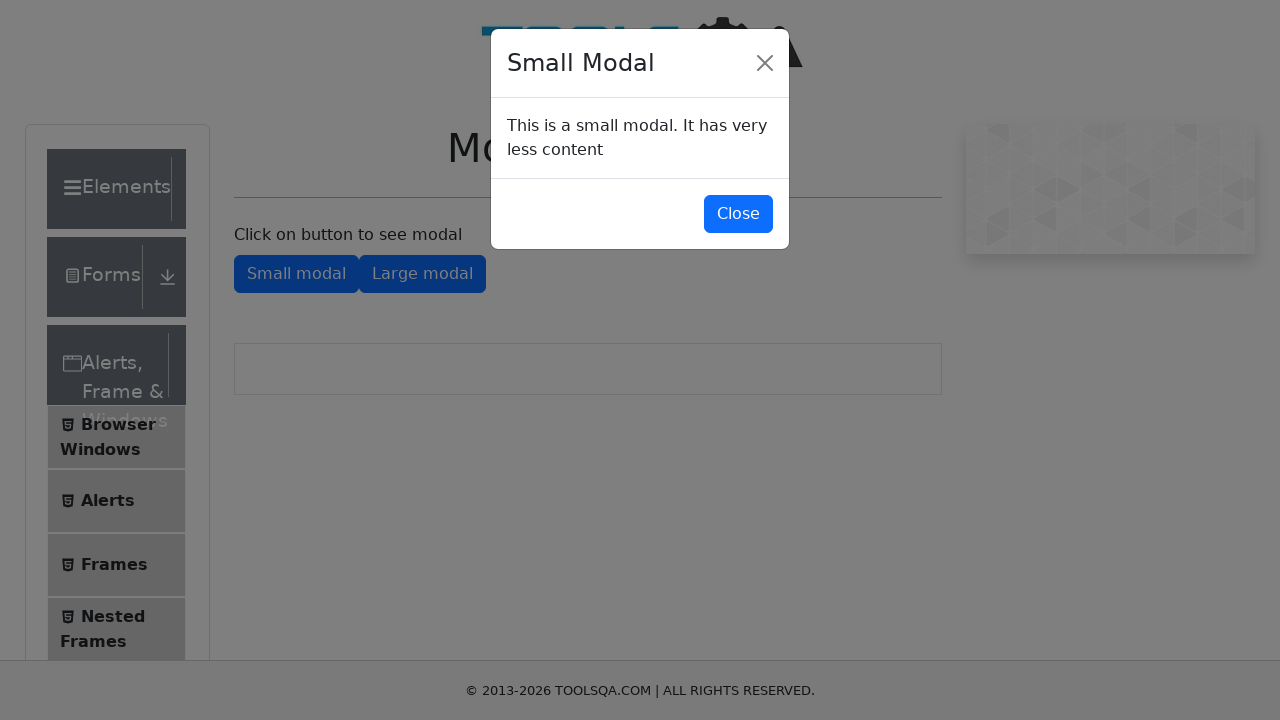

Clicked close button to close small modal at (738, 214) on #closeSmallModal
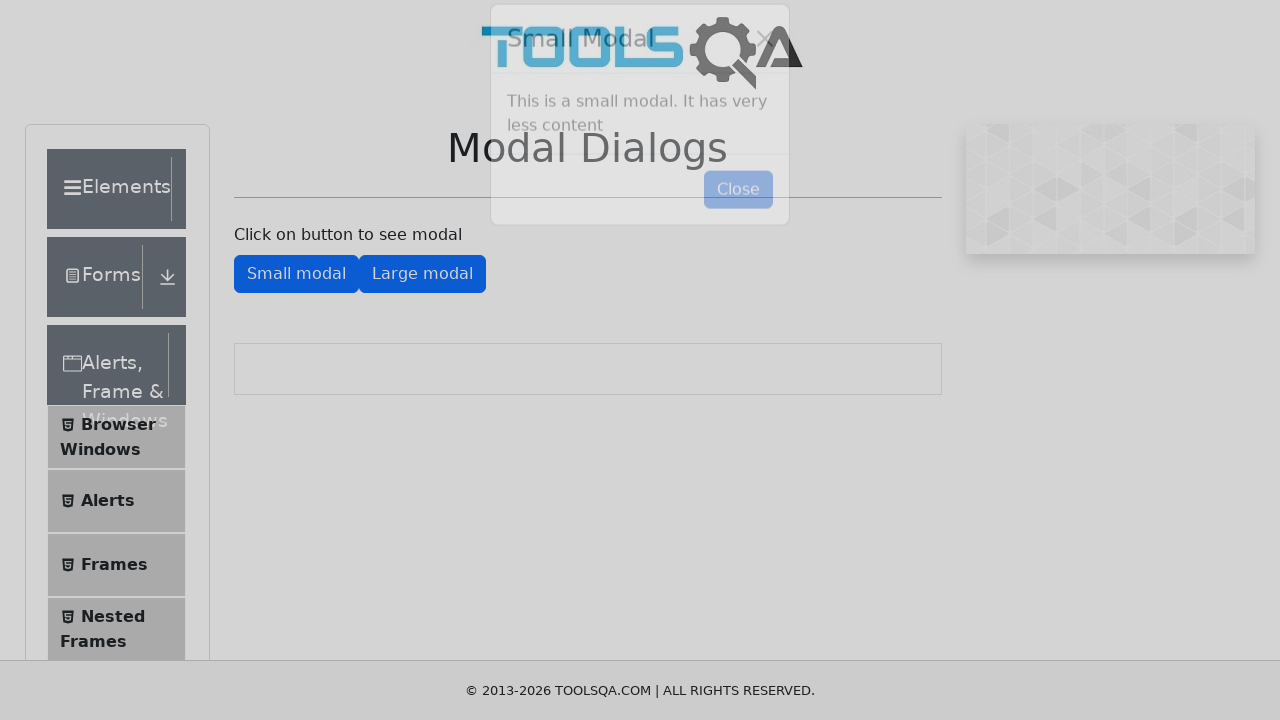

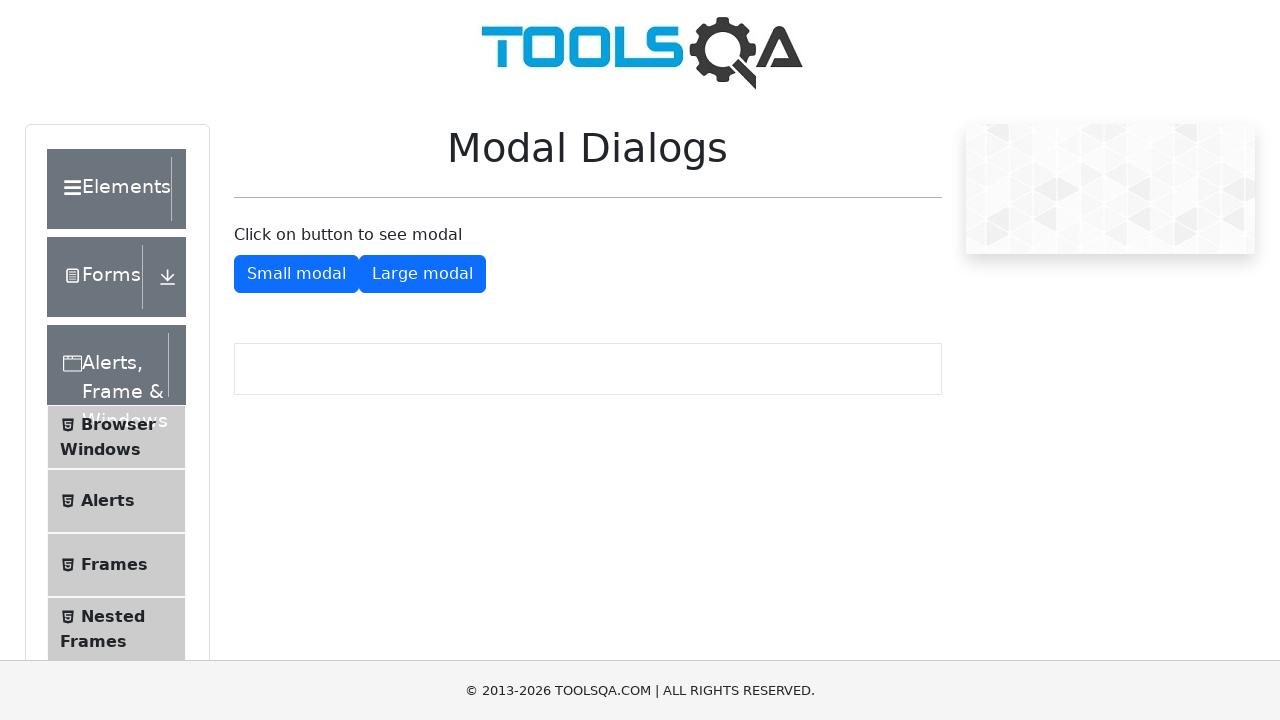